Navigates to Rahul Shetty Academy's automation practice page and verifies the presence of a fixed header table with specific data entries, checking that table rows with names "Raymond" and "Smith" exist.

Starting URL: https://rahulshettyacademy.com/AutomationPractice/

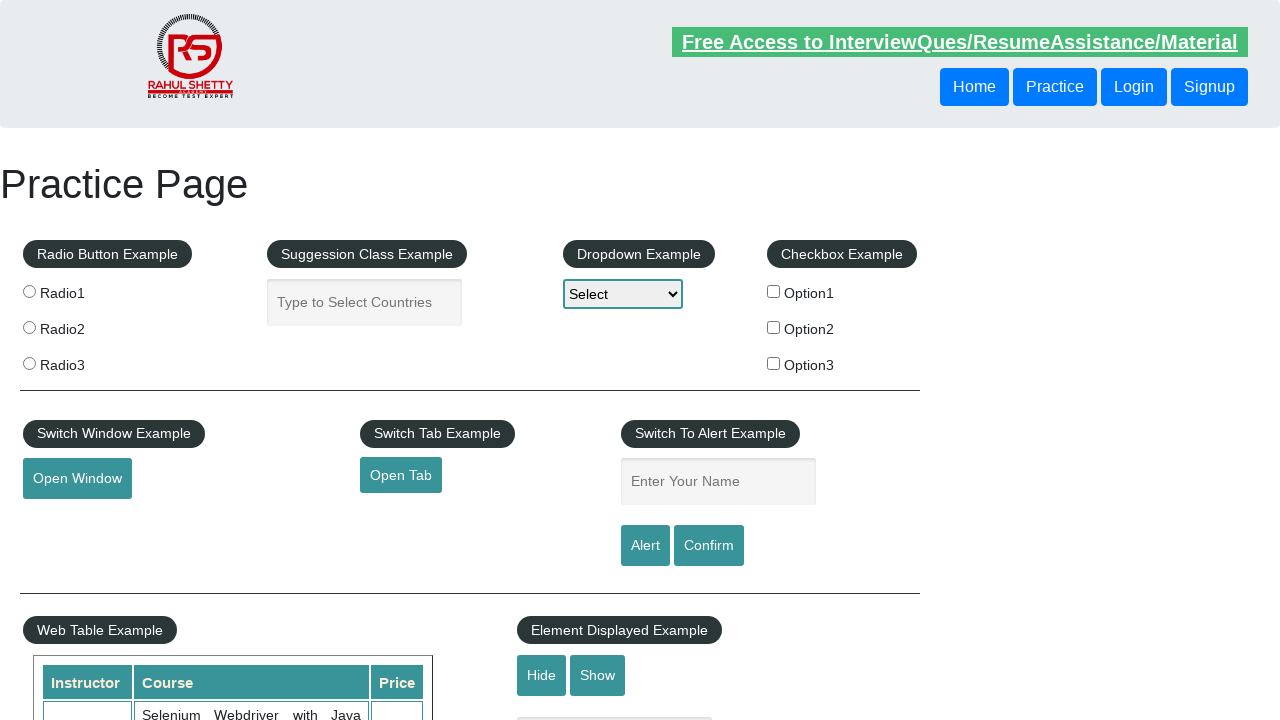

Waited for fixed header table to load
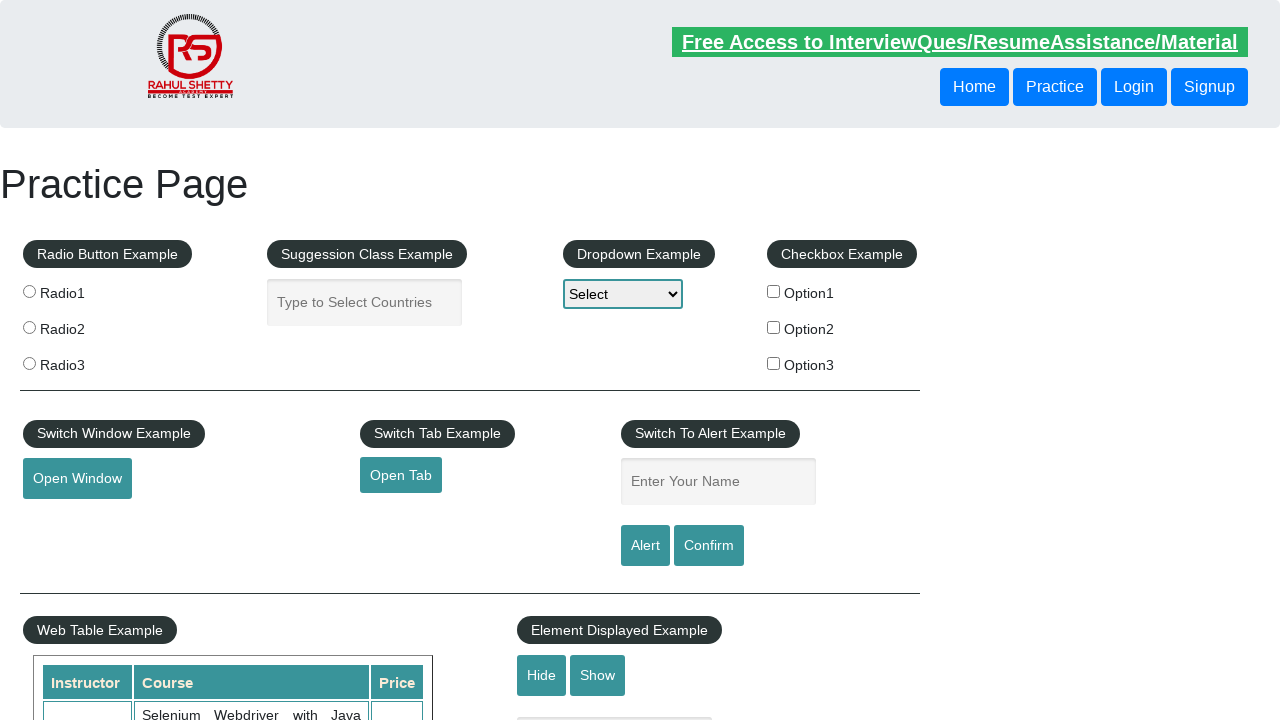

Verified table rows are present
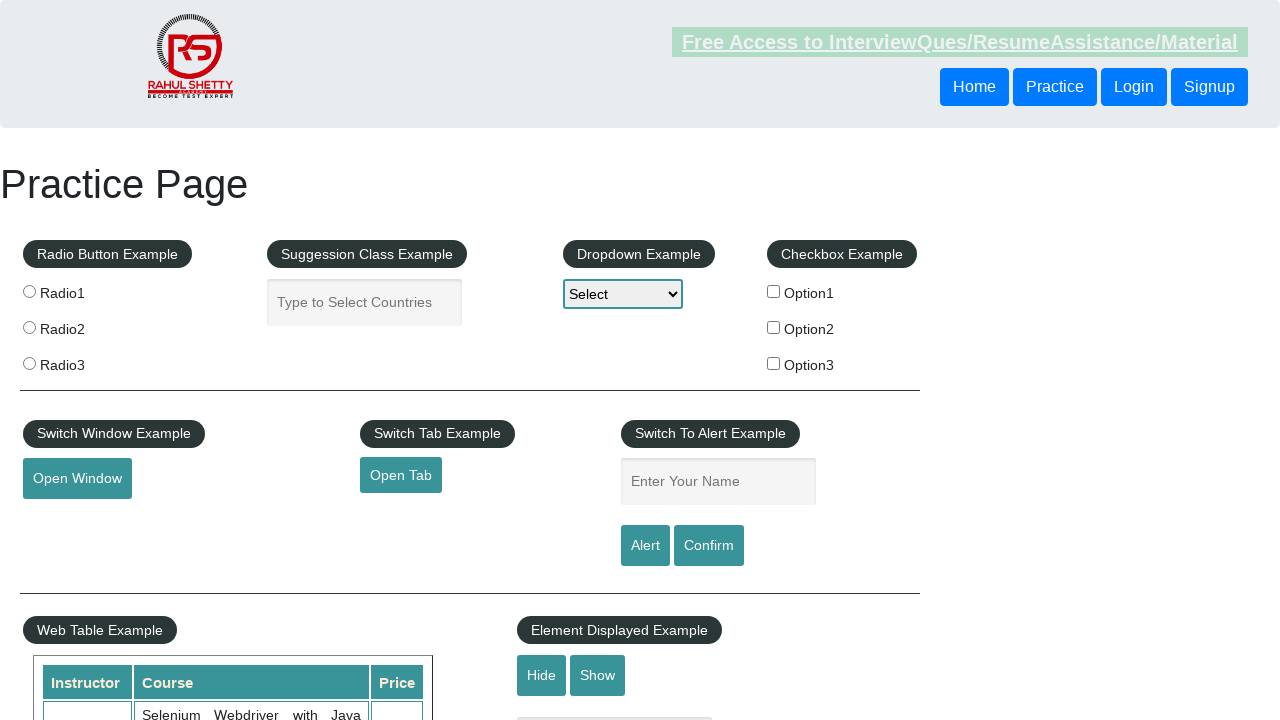

Verified 'Raymond' entry is visible in the table
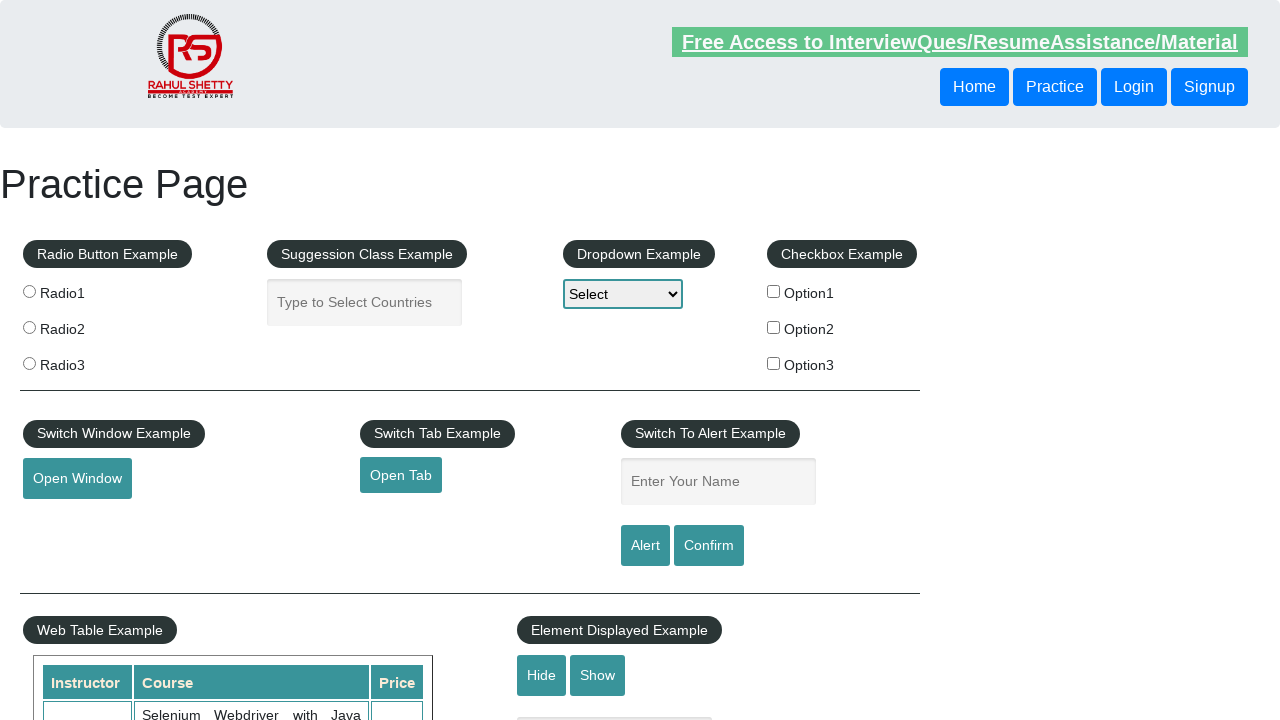

Verified 'Smith' entry is visible in the table
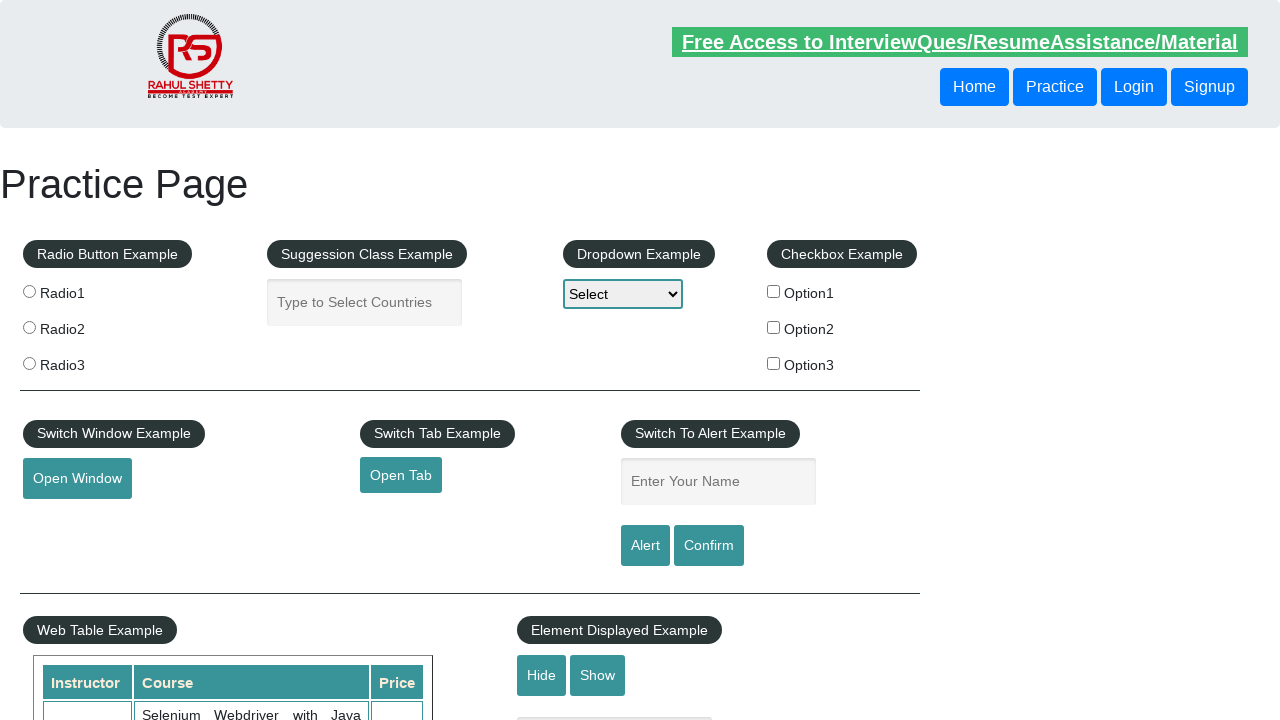

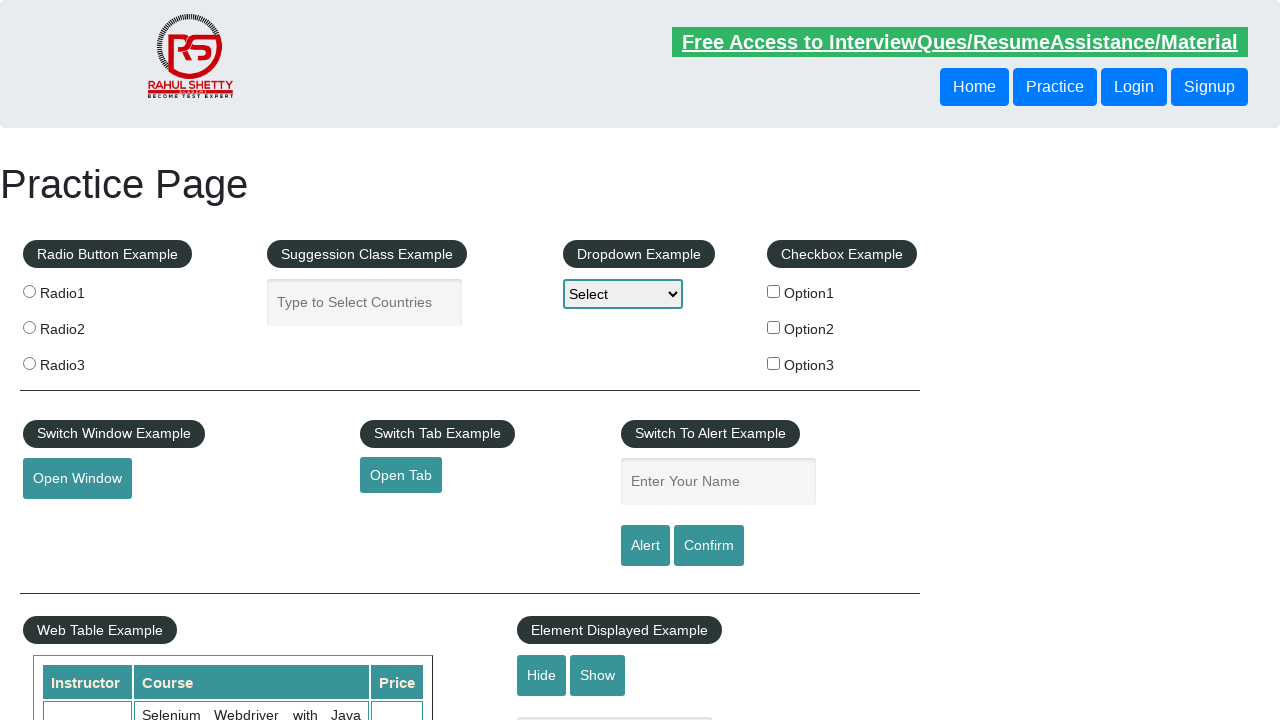